Tests opting out of A/B tests by setting the opt-out cookie before navigating to the A/B test page

Starting URL: http://the-internet.herokuapp.com

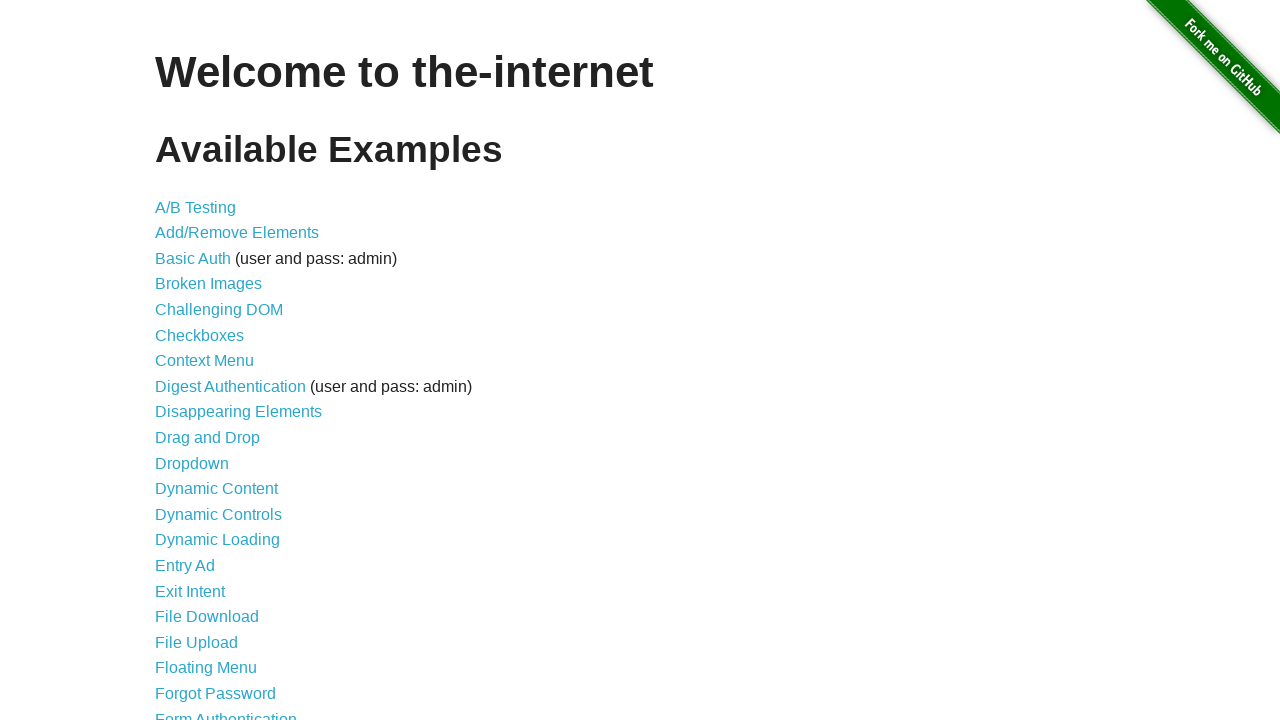

Added optimizelyOptOut cookie to context before navigation
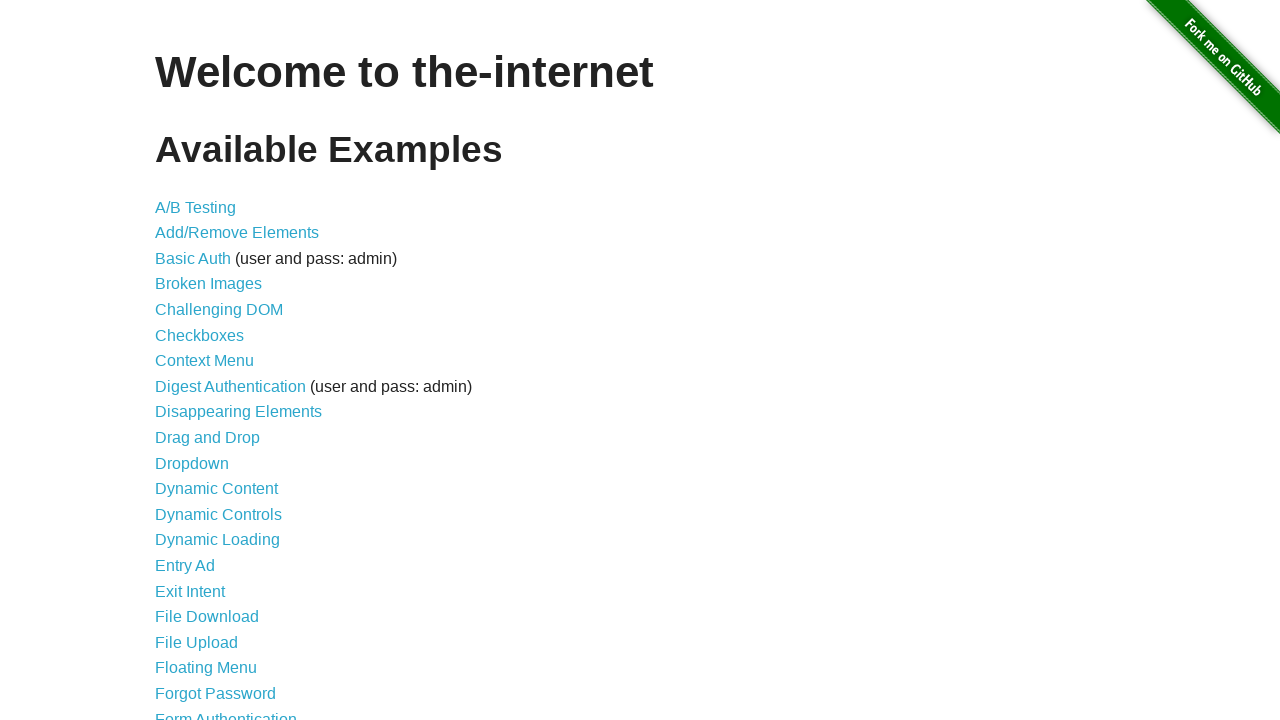

Navigated to A/B test page with opt-out cookie set
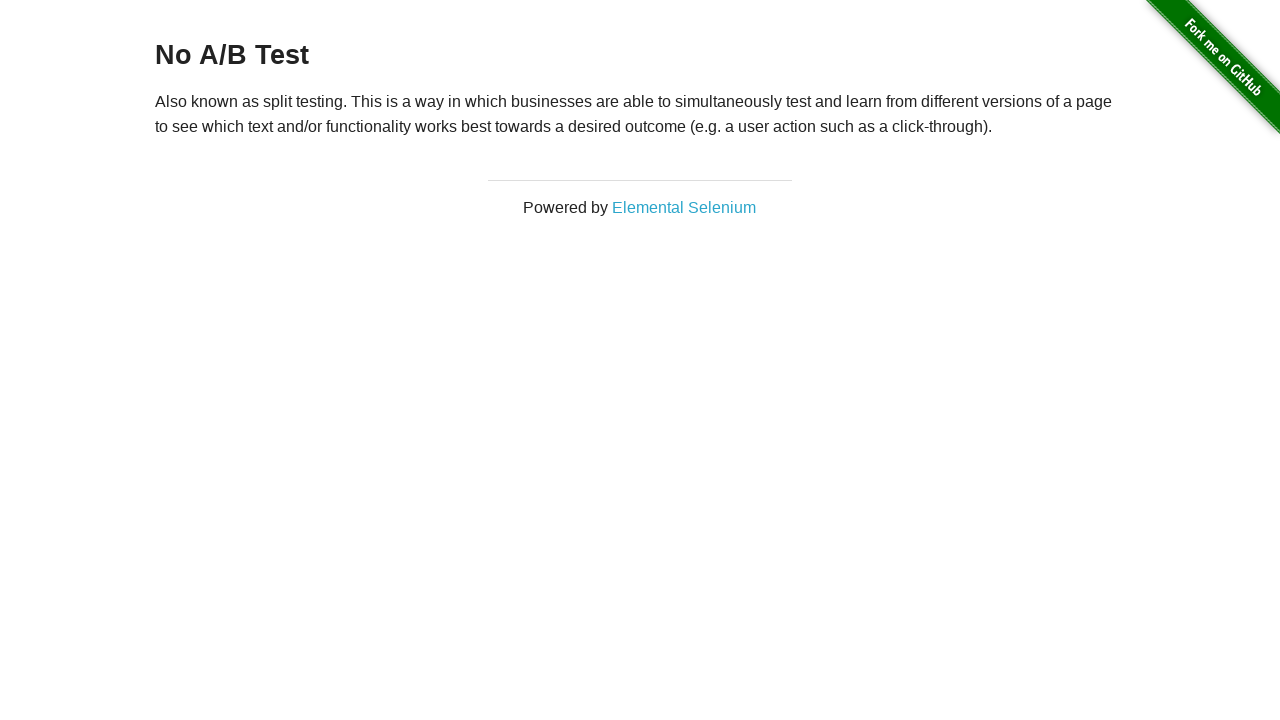

Retrieved heading text to verify opt-out status
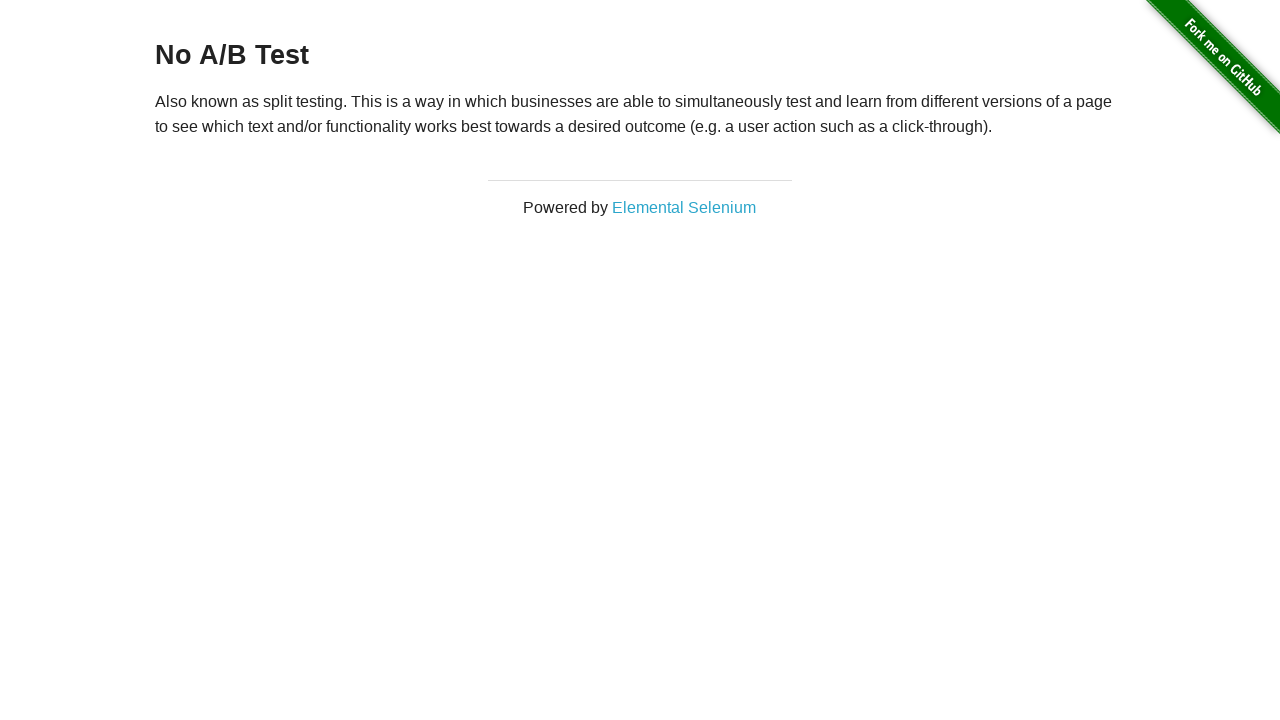

Verified that heading displays 'No A/B Test' - opt-out successful
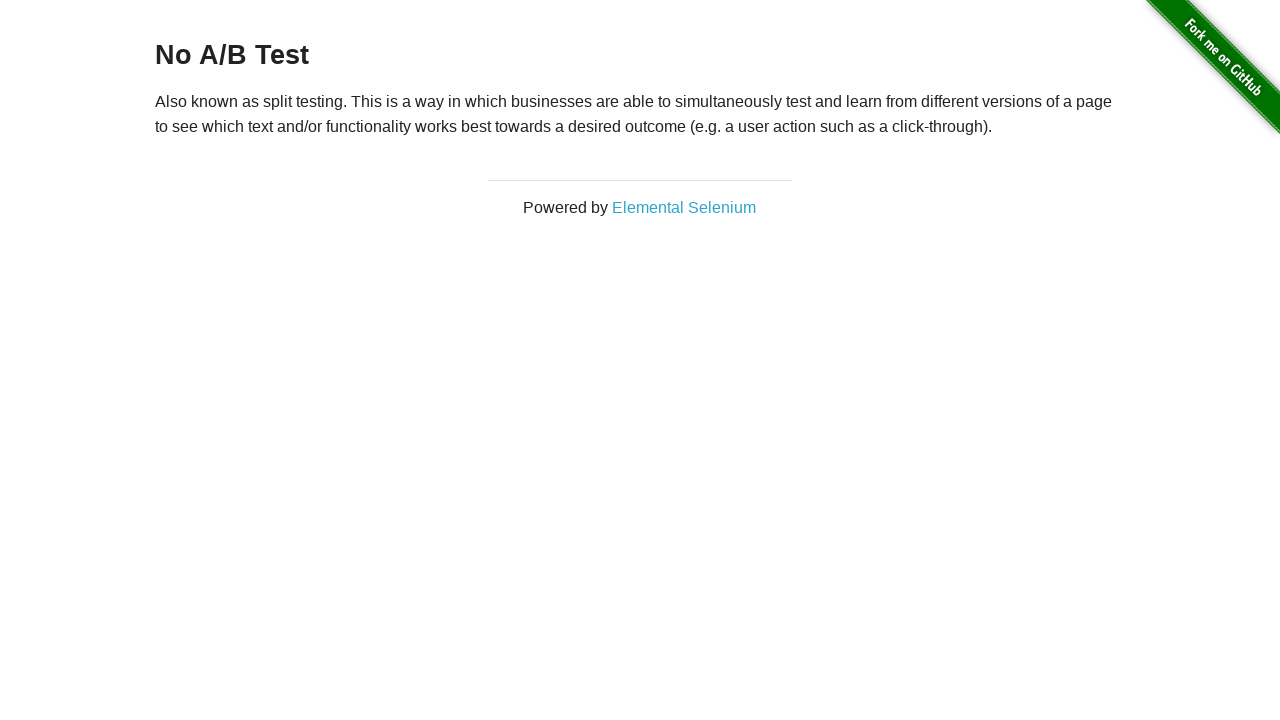

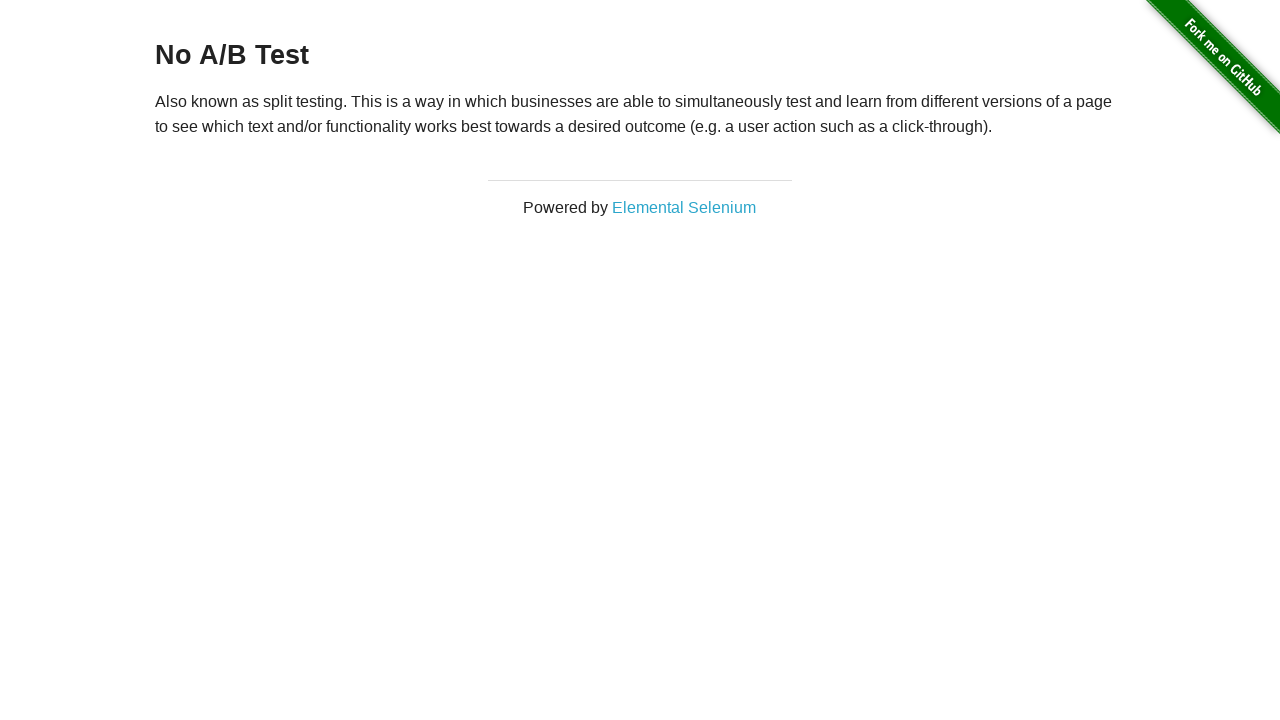